Tests opting out of A/B tests by adding an opt-out cookie after visiting the page, refreshing, and verifying the heading changes to "No A/B Test"

Starting URL: http://the-internet.herokuapp.com/abtest

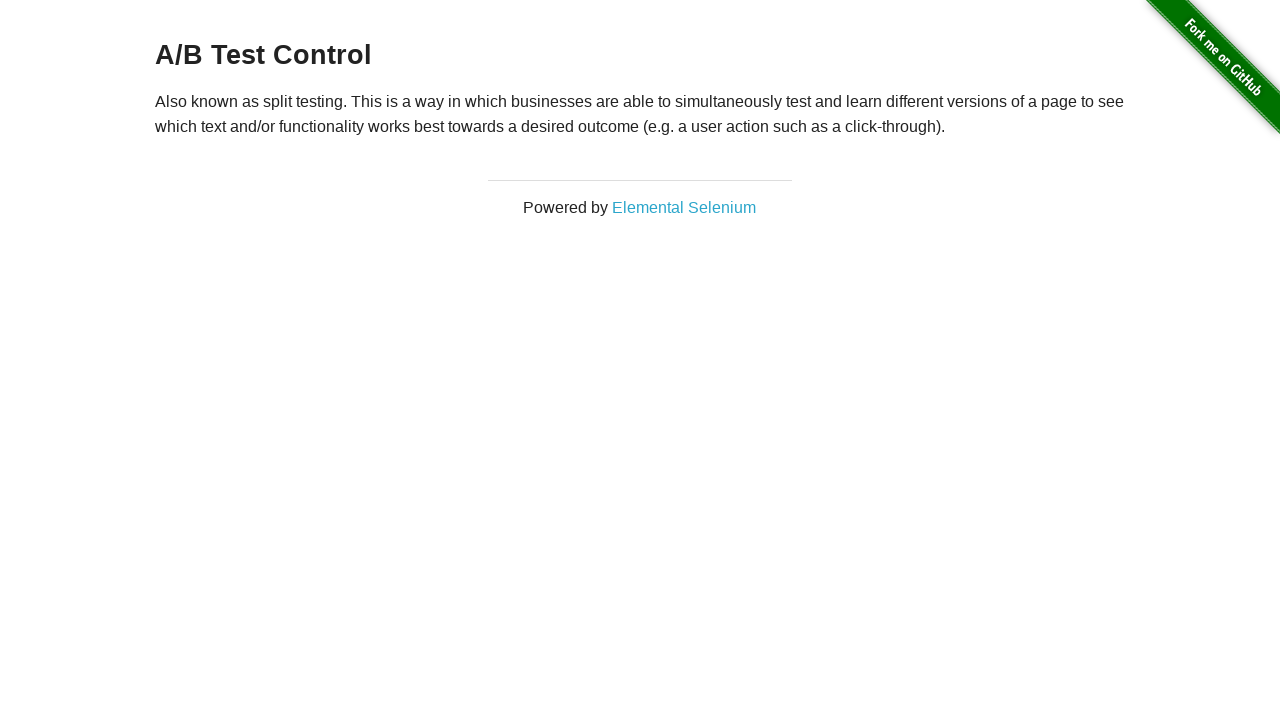

Located h3 heading element
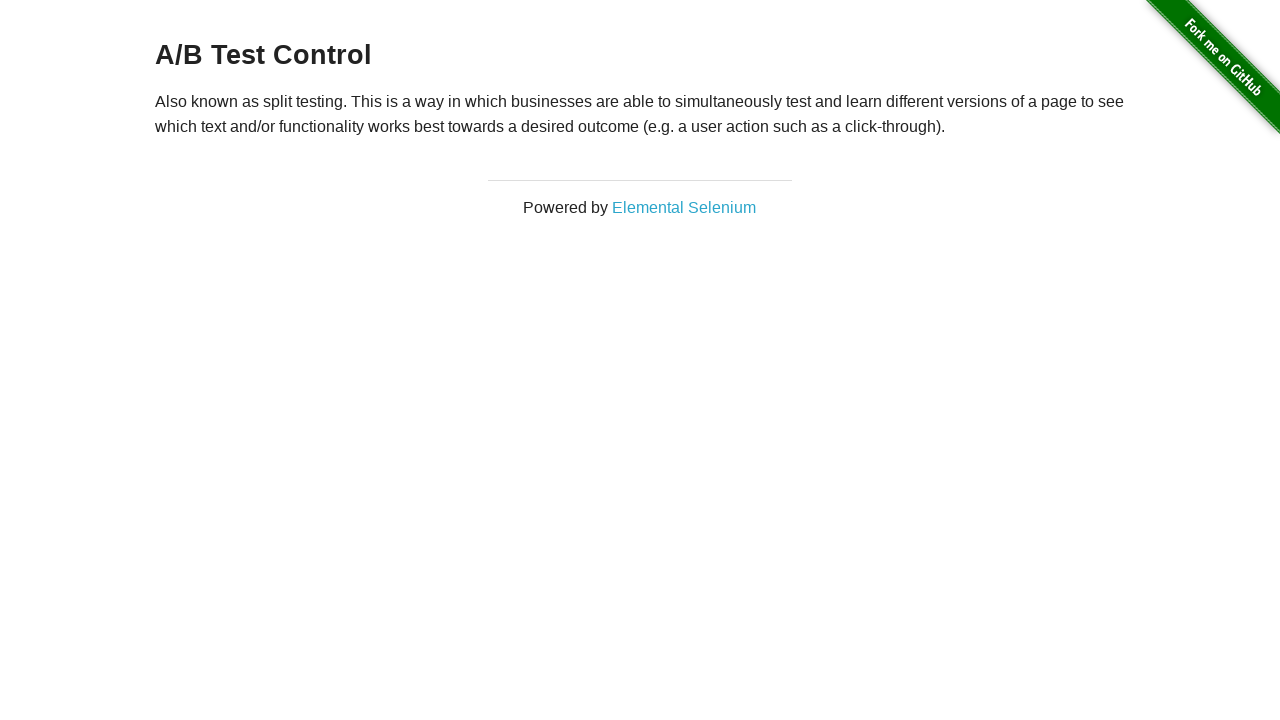

Retrieved heading text content
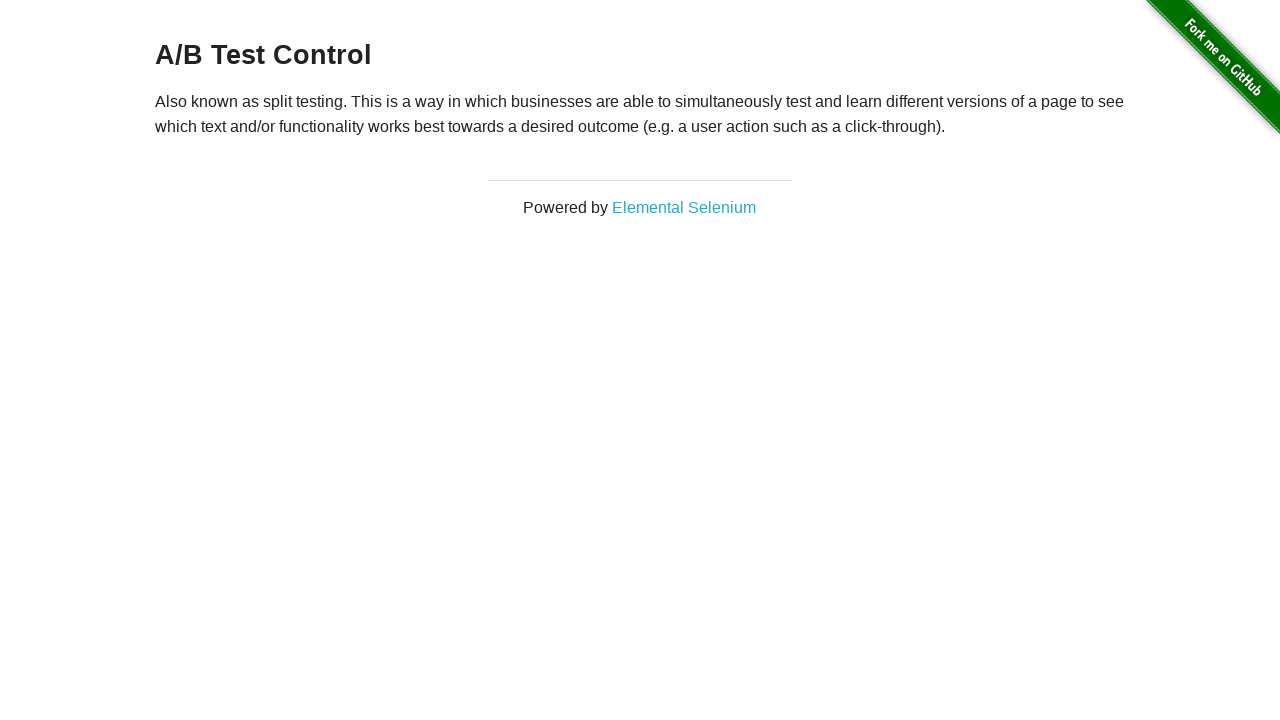

Verified initial heading starts with 'A/B Test'
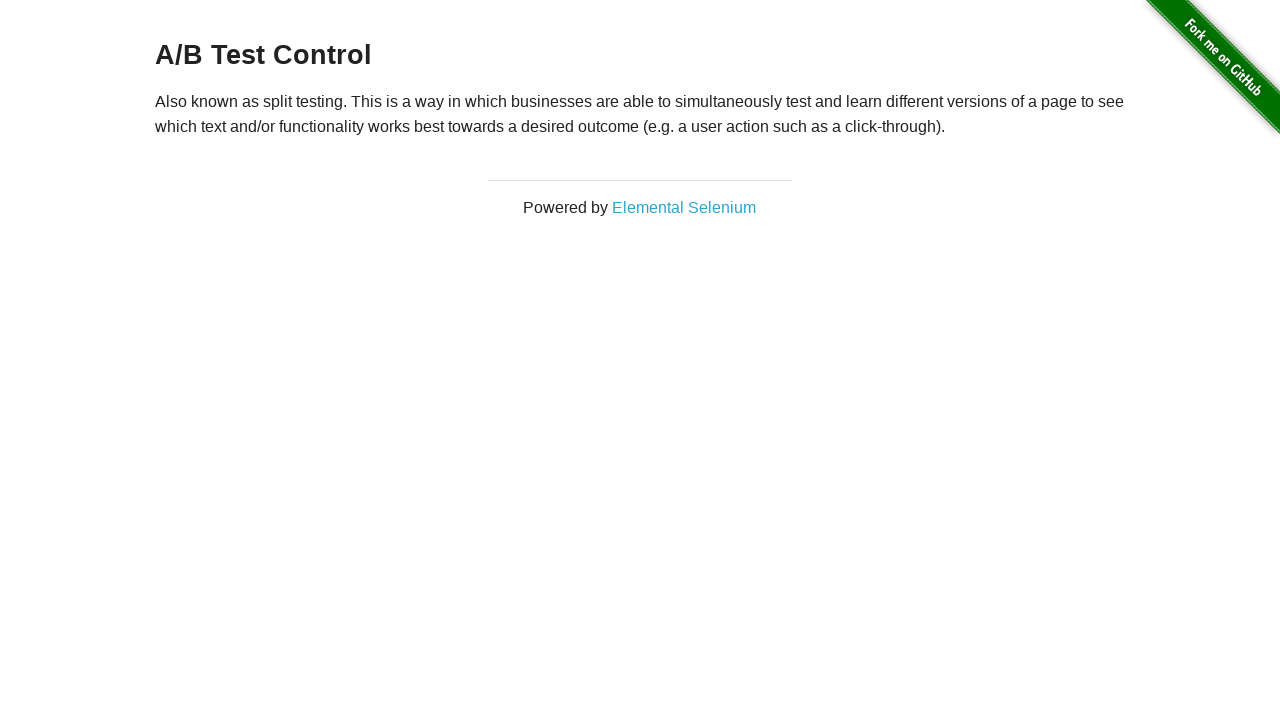

Added optimizelyOptOut cookie with value 'true'
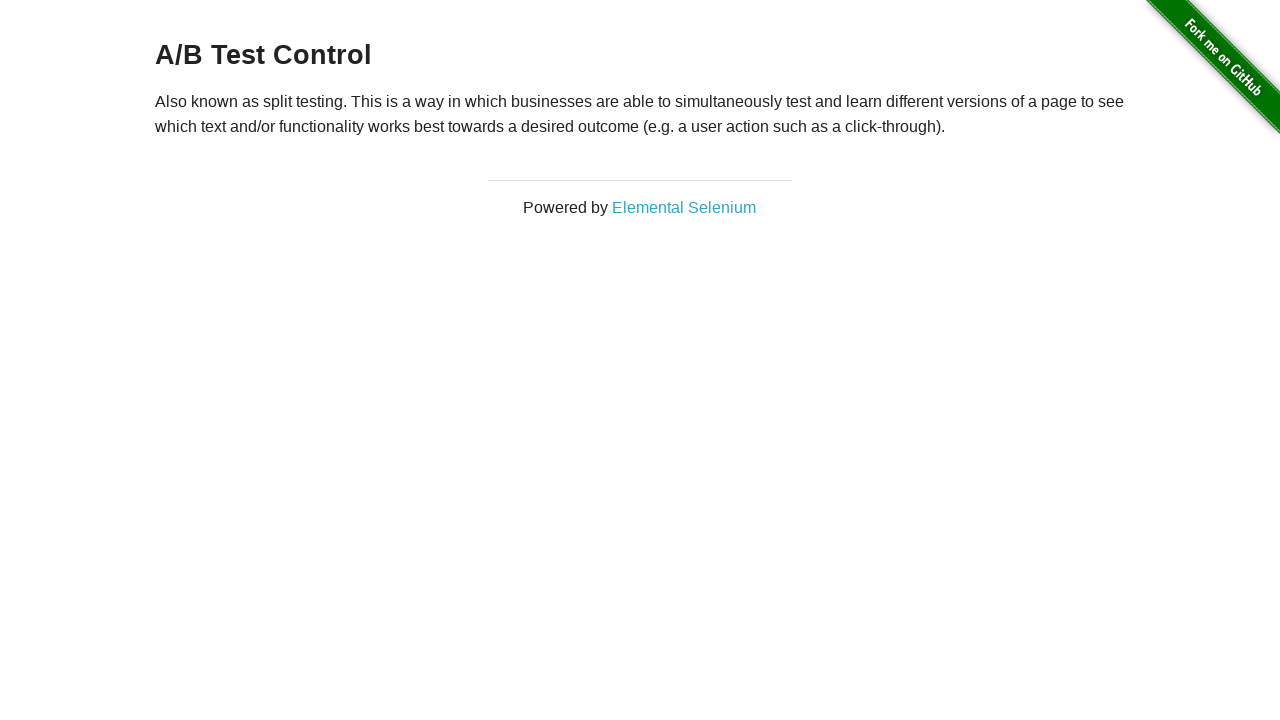

Reloaded page after adding opt-out cookie
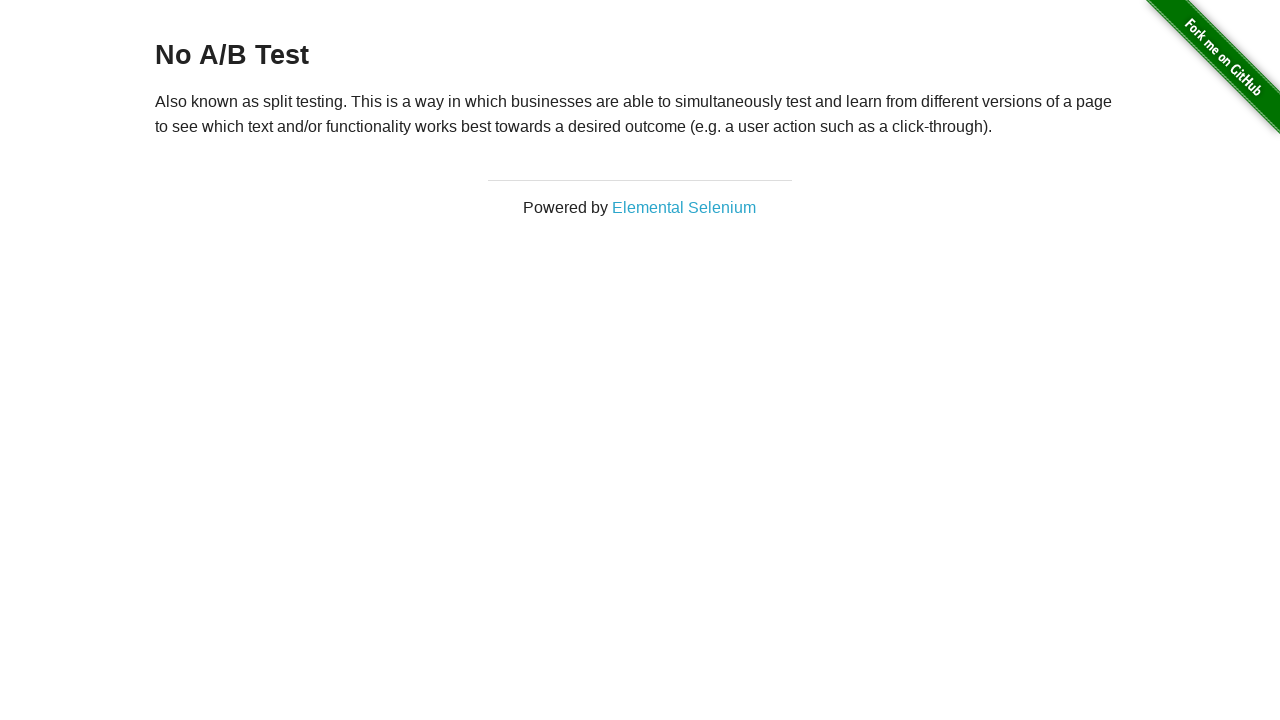

Retrieved updated heading text content after reload
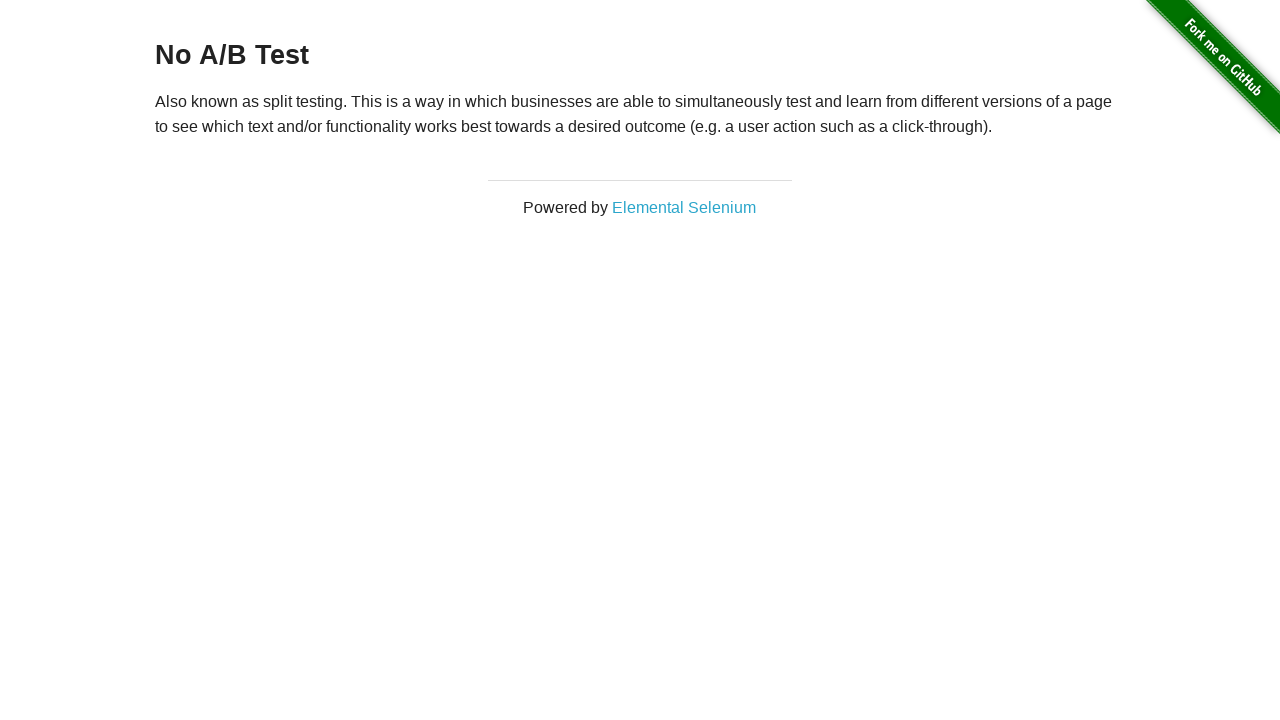

Verified heading changed to 'No A/B Test' after opting out
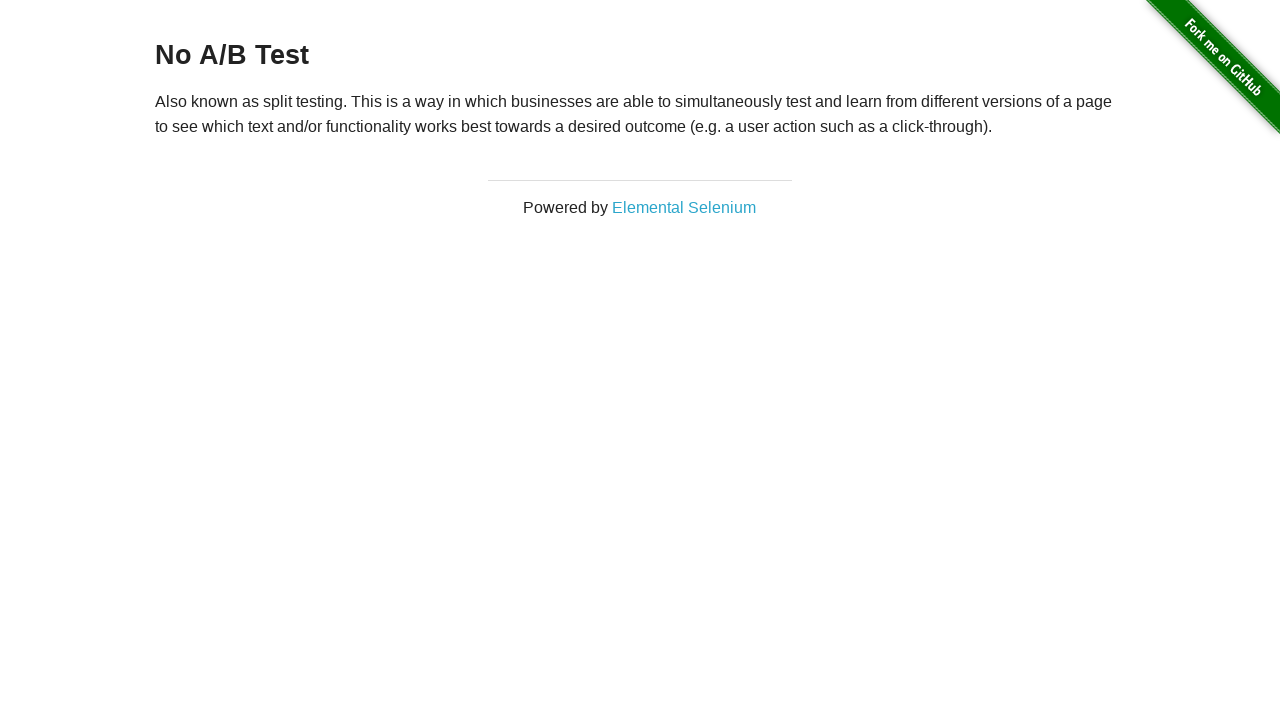

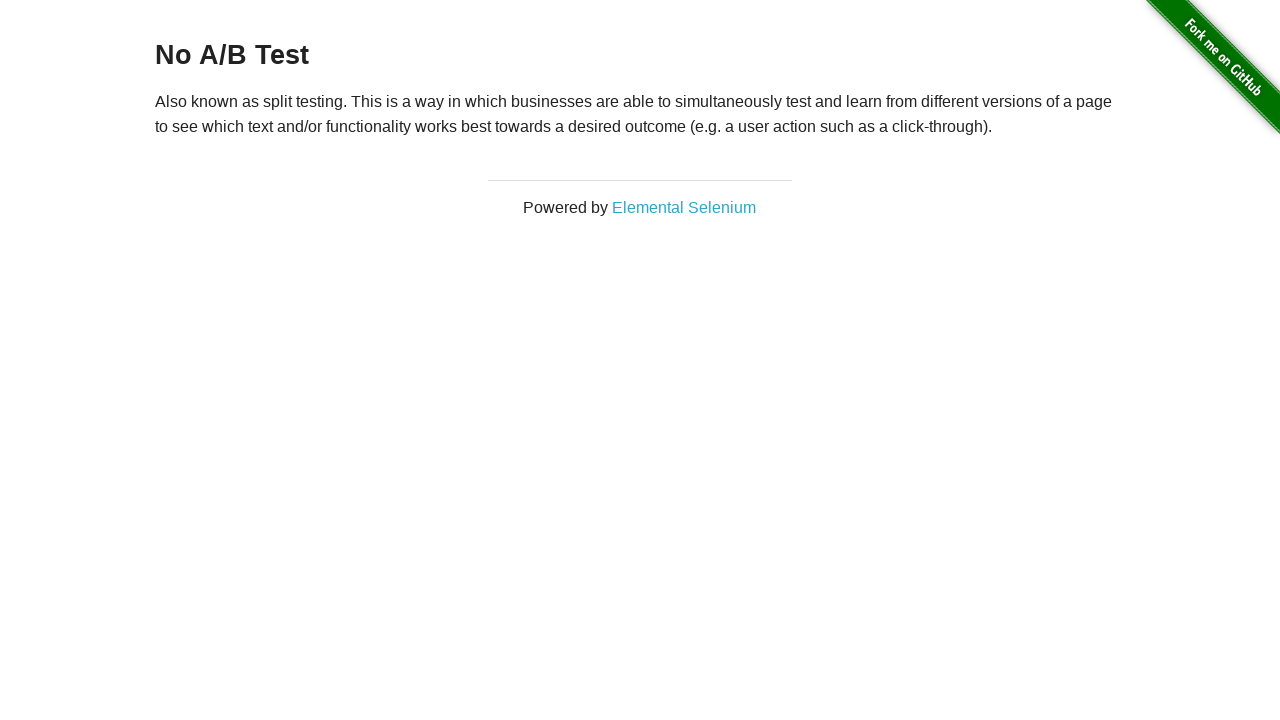